Tests dropdown selection functionality by selecting a value from a form dropdown on a practice page

Starting URL: https://rahulshettyacademy.com/loginpagePractise/

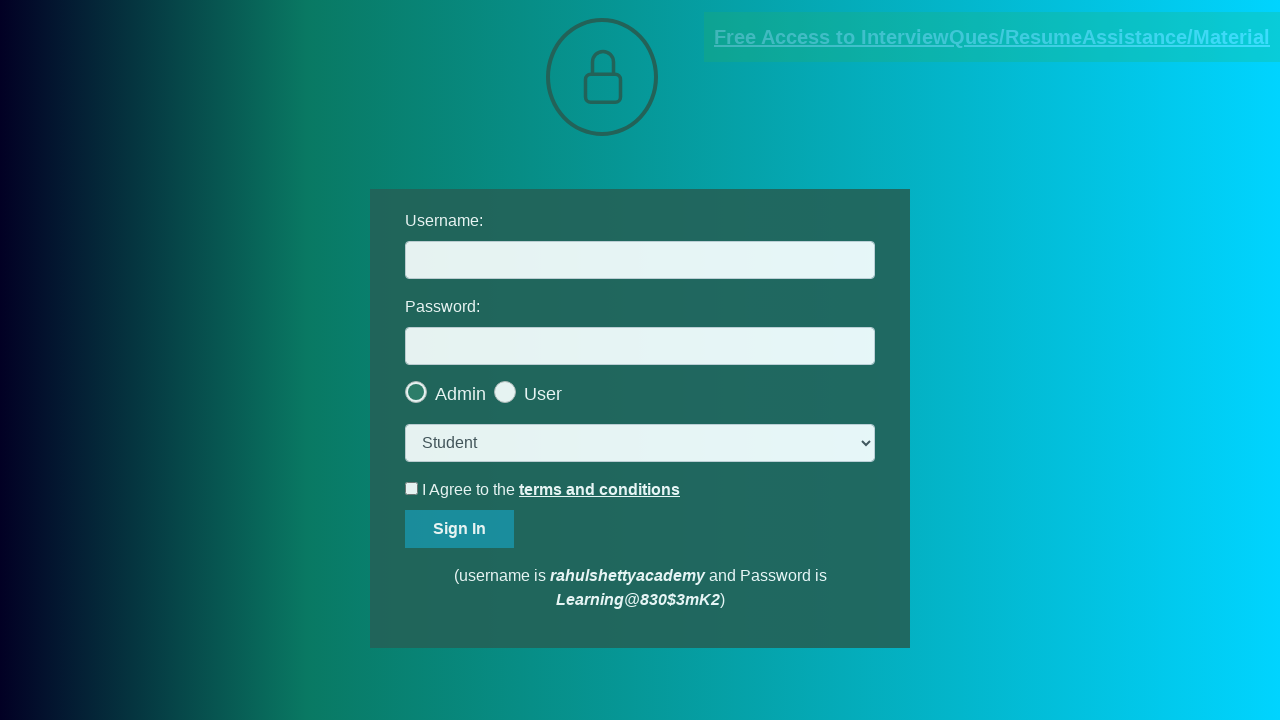

Navigated to practice page
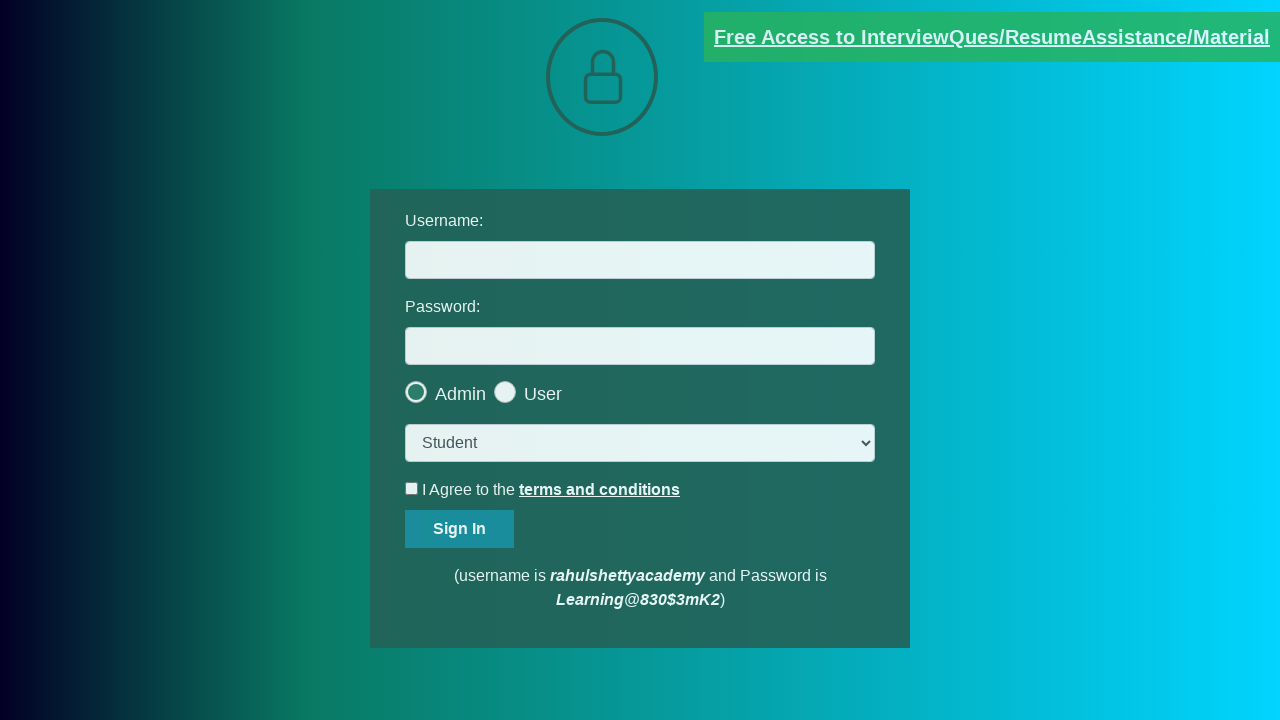

Selected 'consult' value from the form dropdown on select.form-control
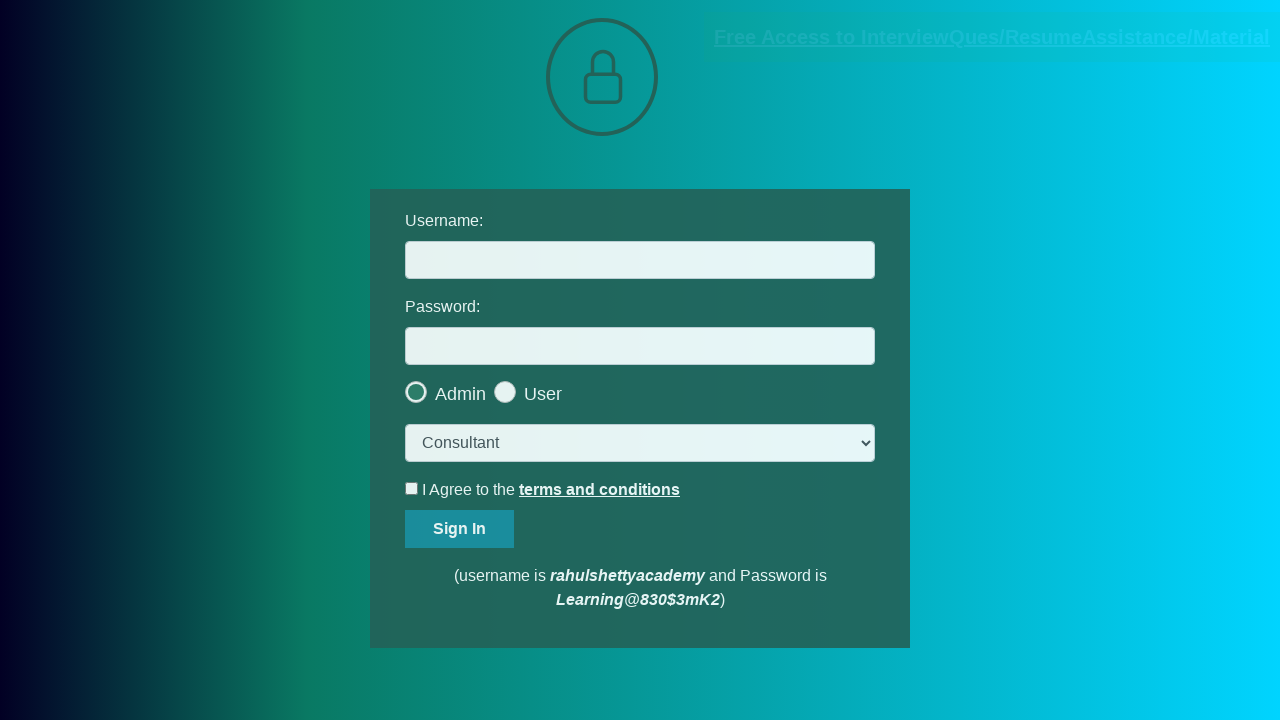

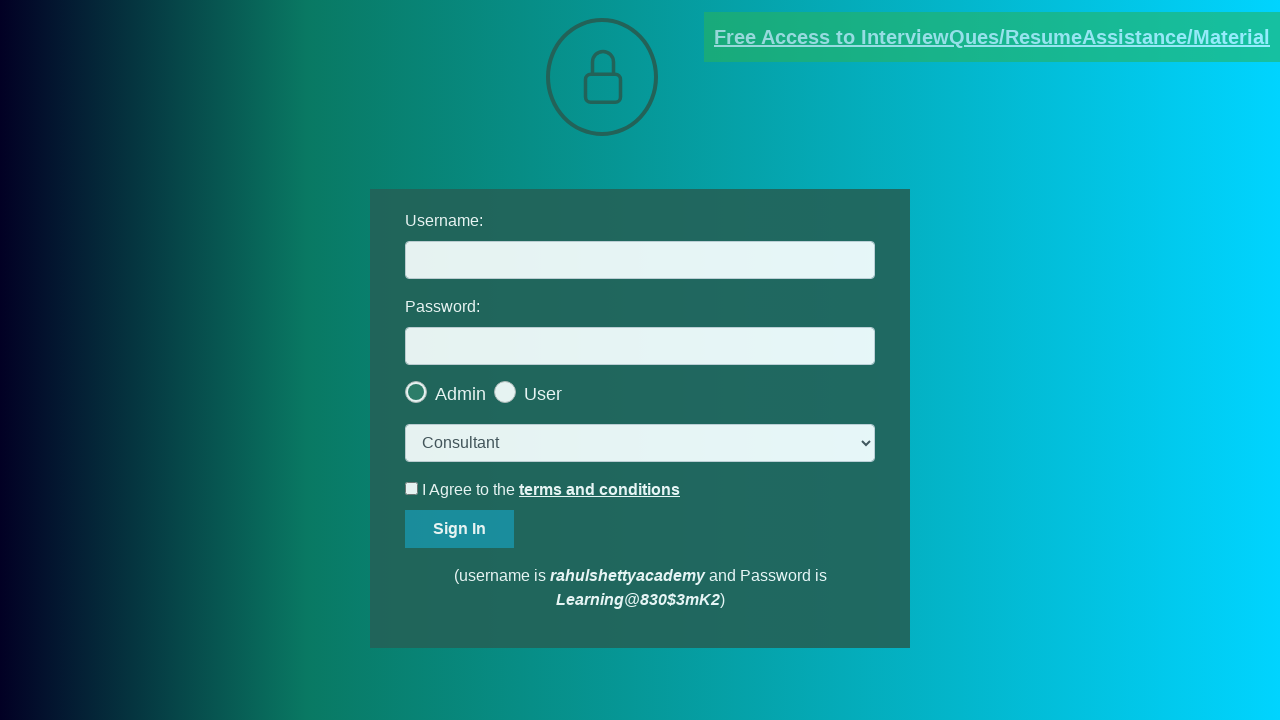